Tests scroll functionality without arrow button by scrolling to bottom, verifying subscription text, then scrolling back to top using JavaScript and verifying header text

Starting URL: http://automationexercise.com

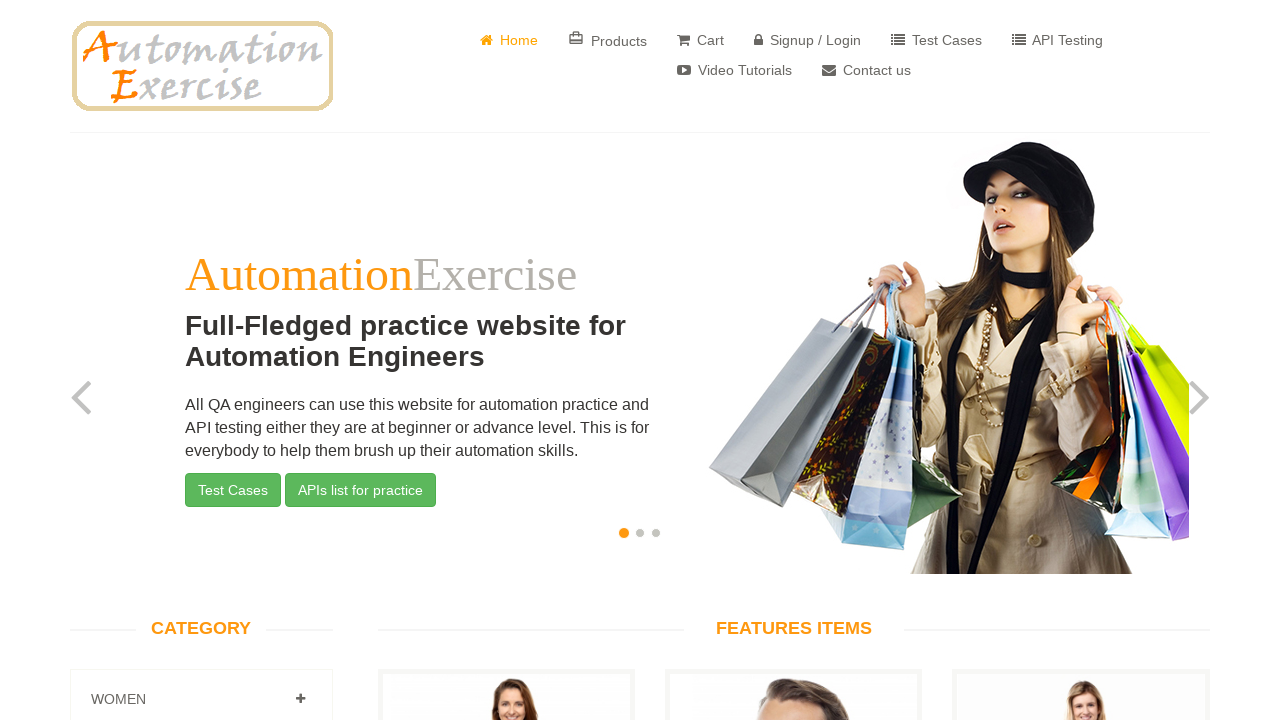

Waited for body element to load - home page is visible
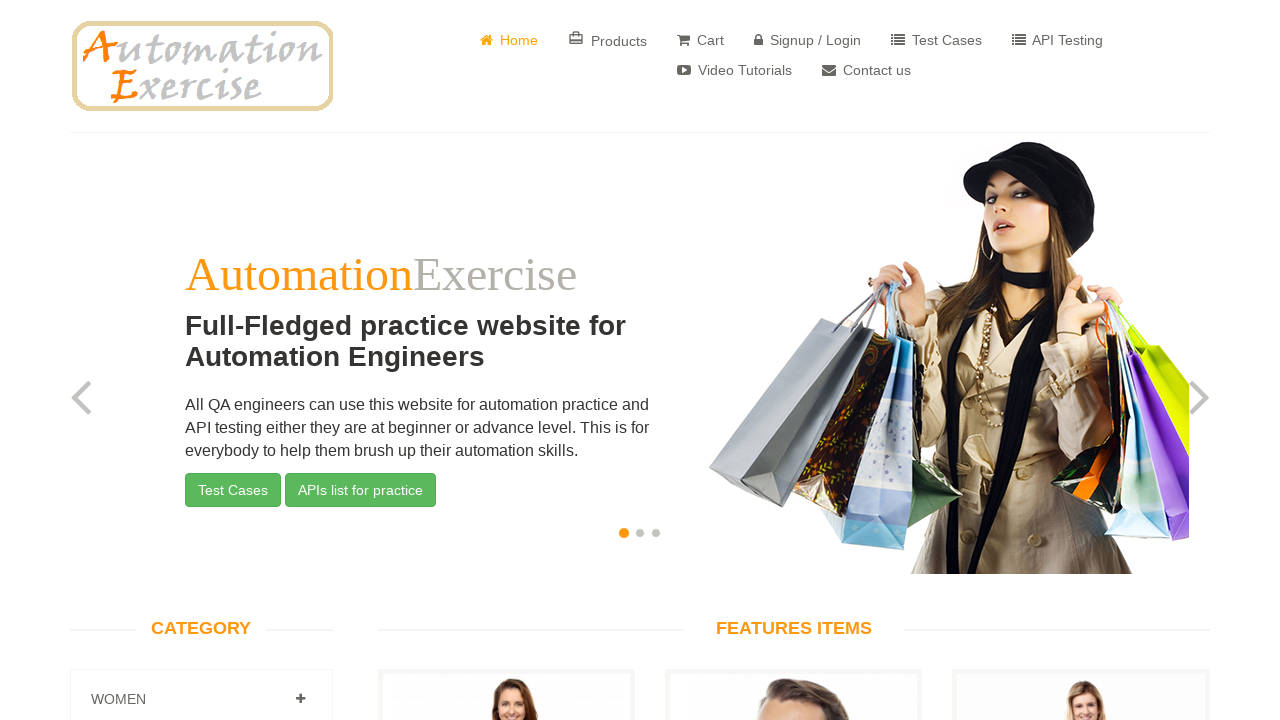

Scrolled down to bottom of page using JavaScript
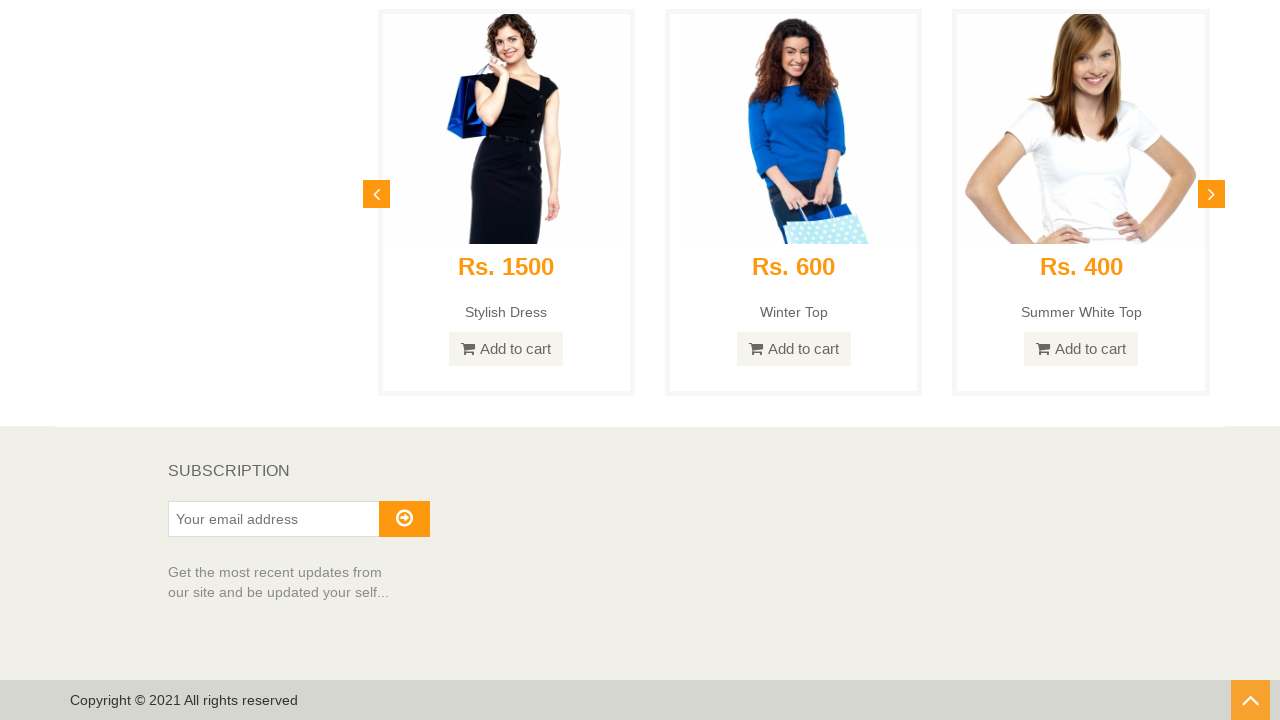

Verified SUBSCRIPTION text is visible at bottom of page
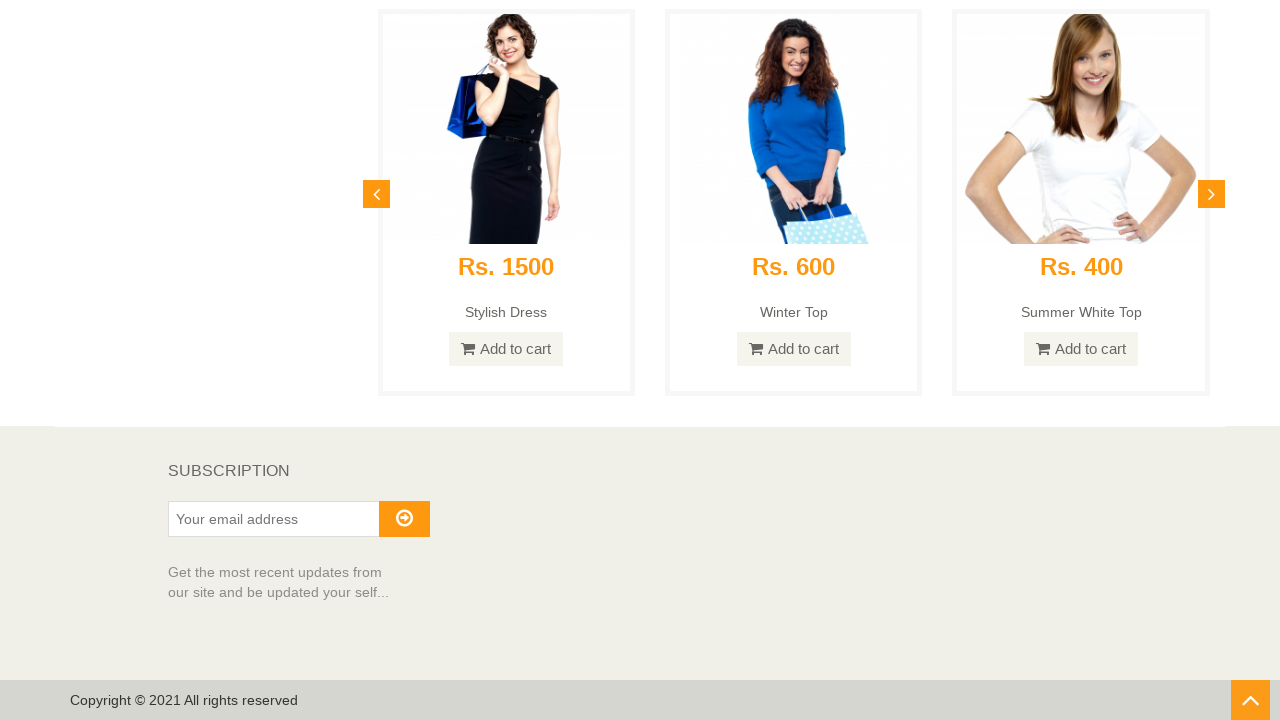

Scrolled up to top of page using JavaScript without arrow button
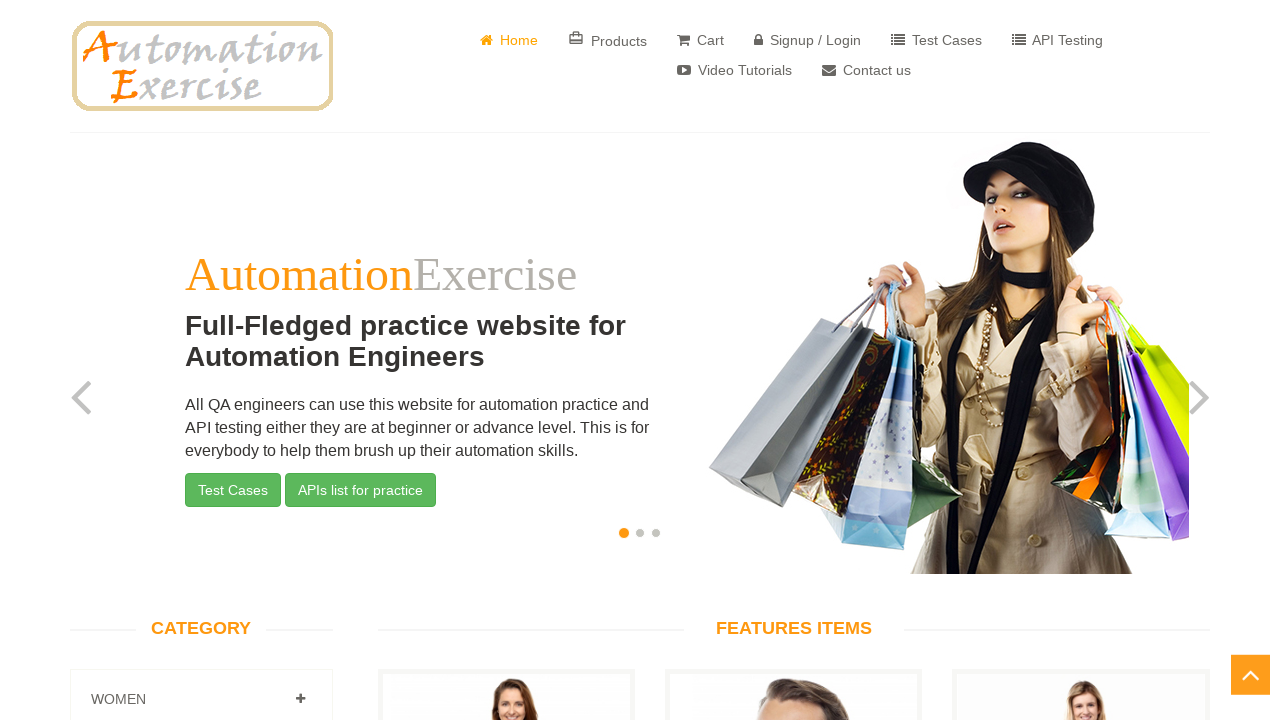

Verified page scrolled to top and header text 'Full-Fledged practice website for Automation Engineers' is visible
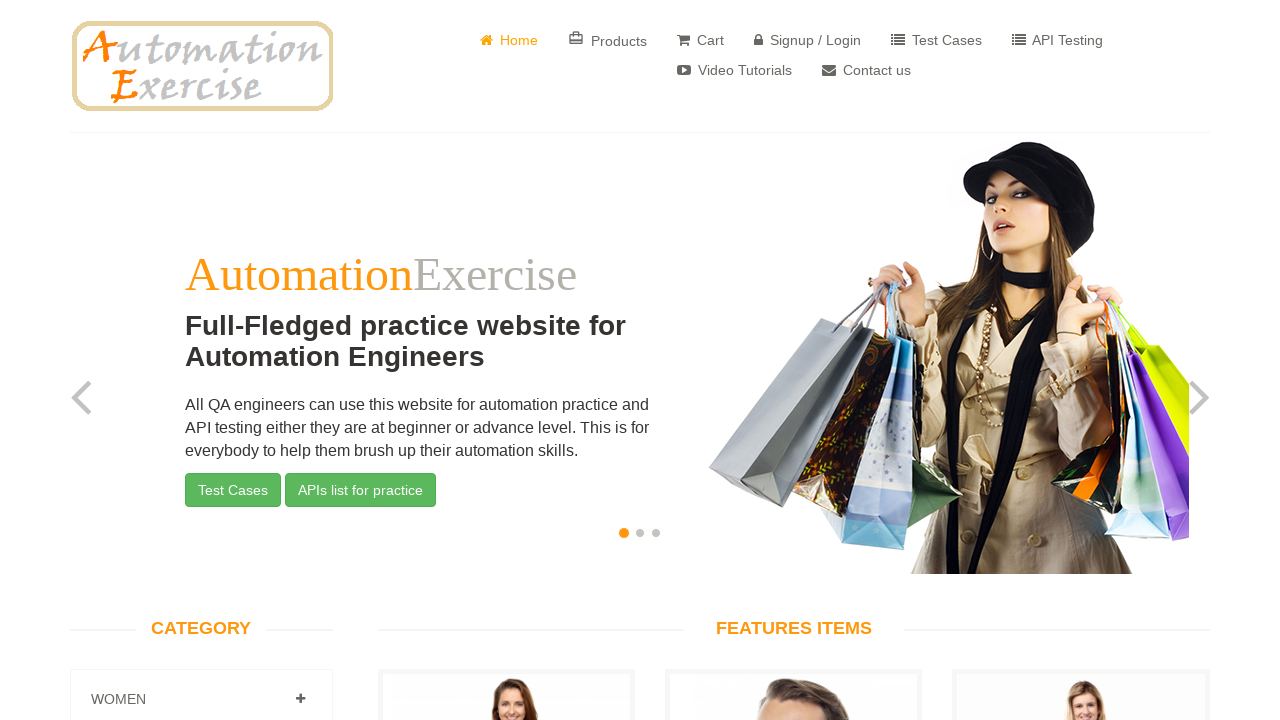

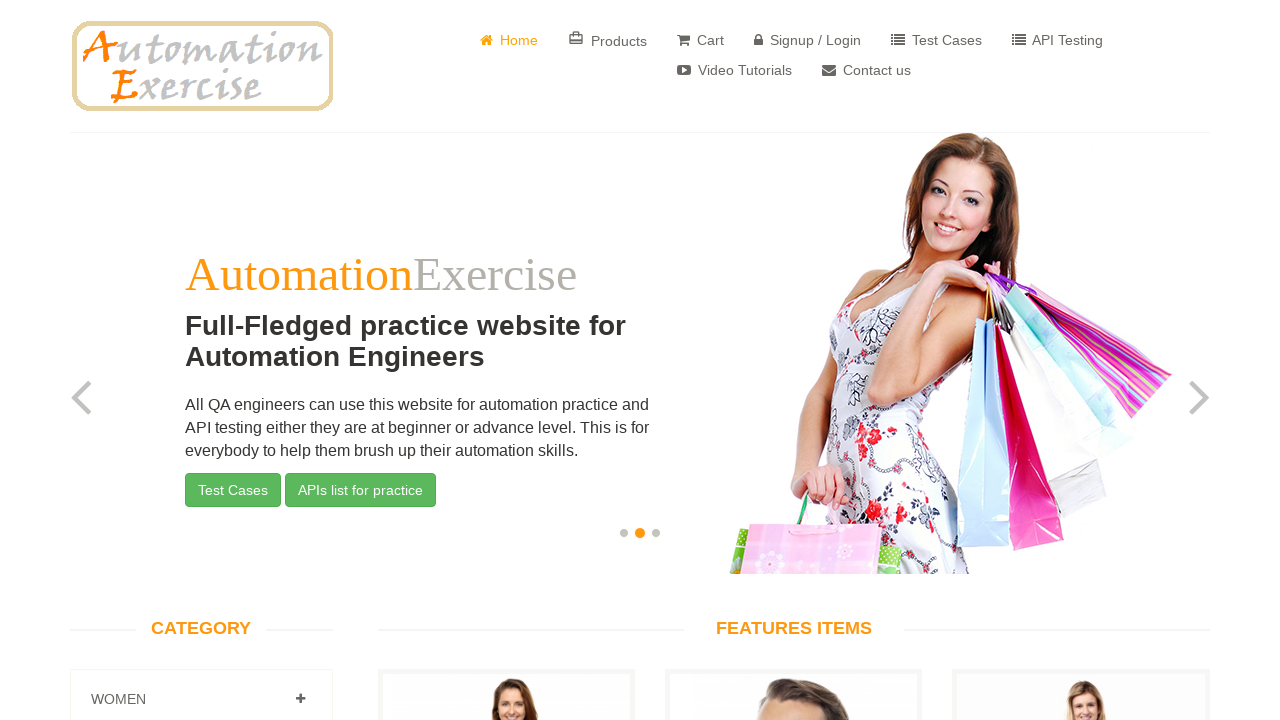